Tests e-commerce functionality by navigating to laptops category, adding a MacBook Air to cart, and viewing the cart contents

Starting URL: http://www.demoblaze.com

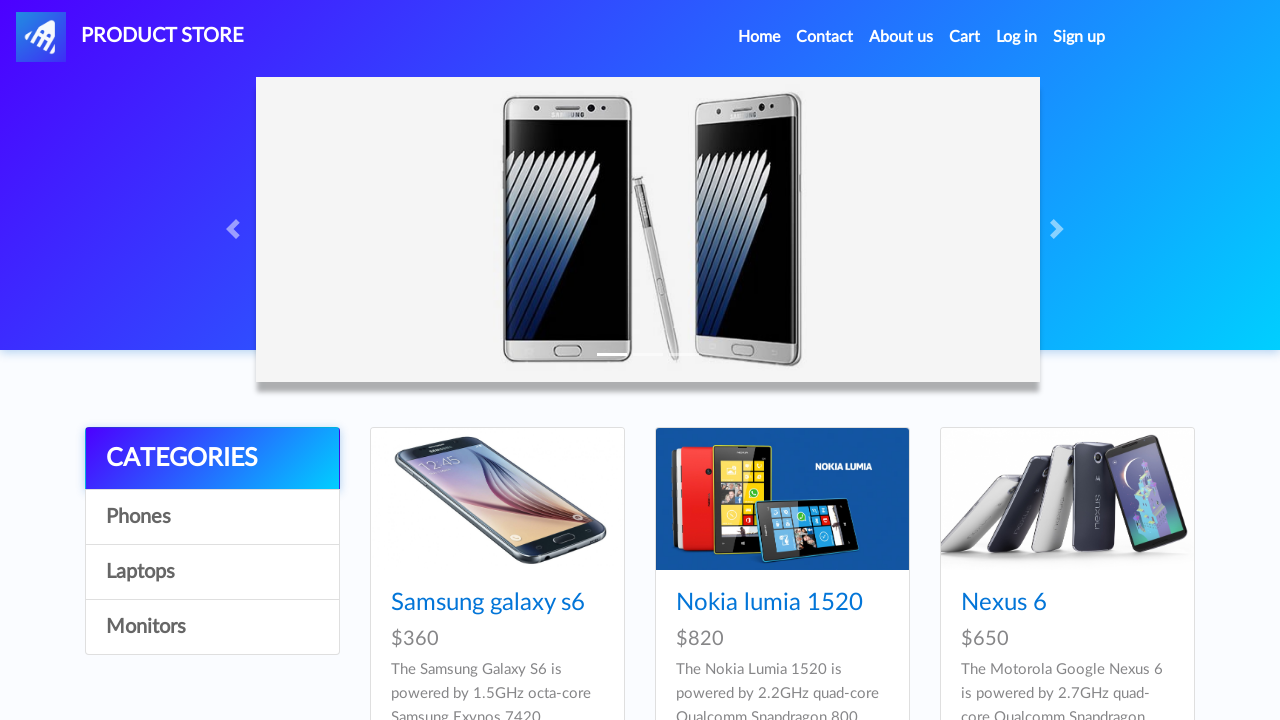

Clicked on Laptops category at (212, 572) on a:text('Laptops')
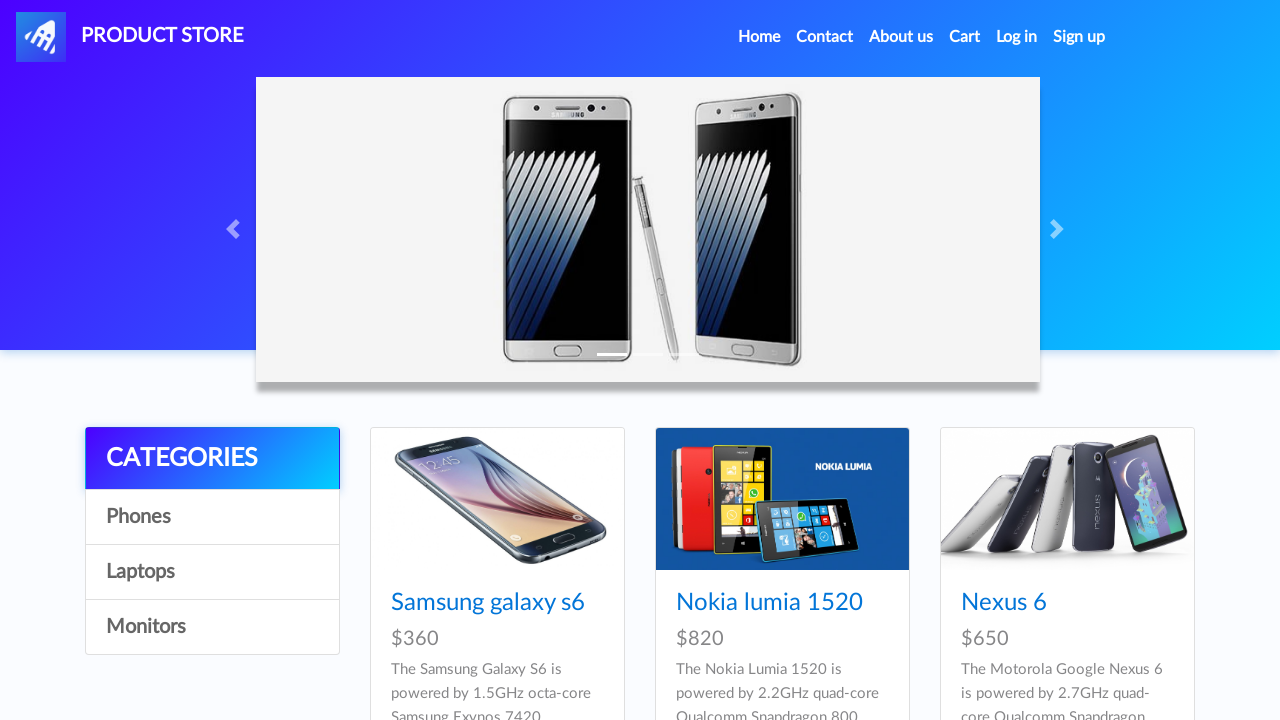

MacBook Air product link loaded
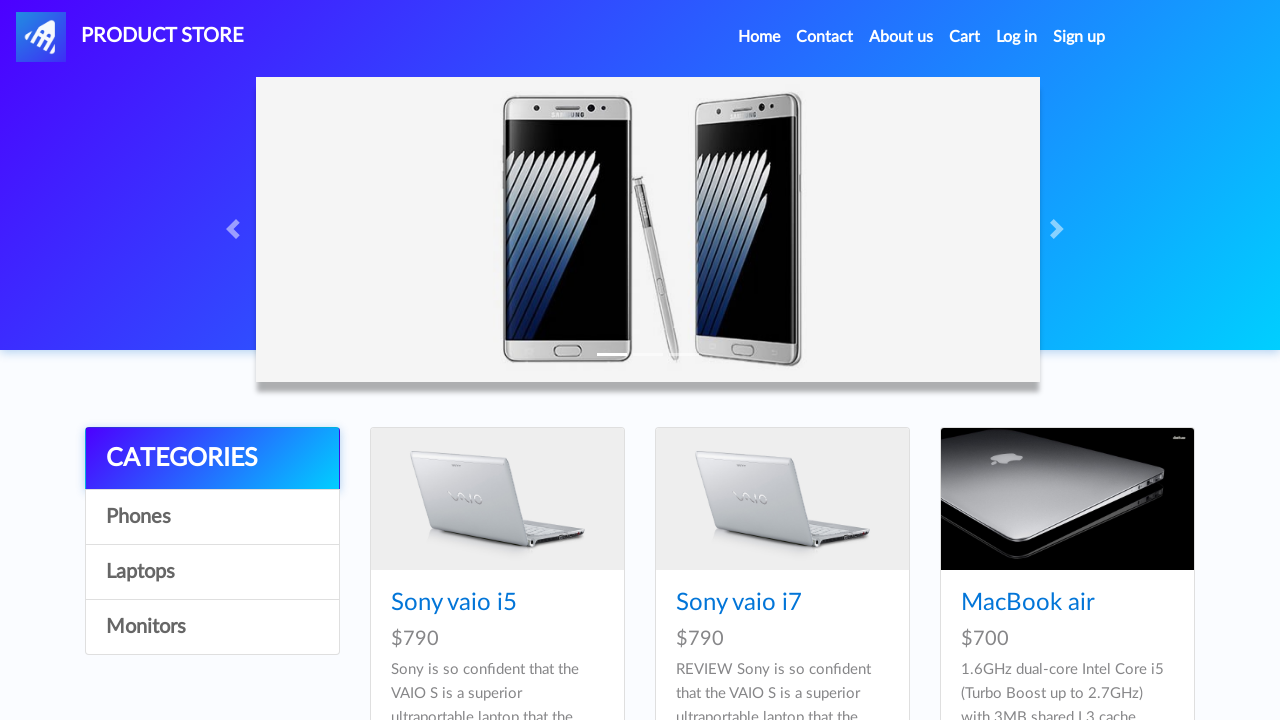

Clicked on MacBook Air product at (1028, 603) on a:text('MacBook air')
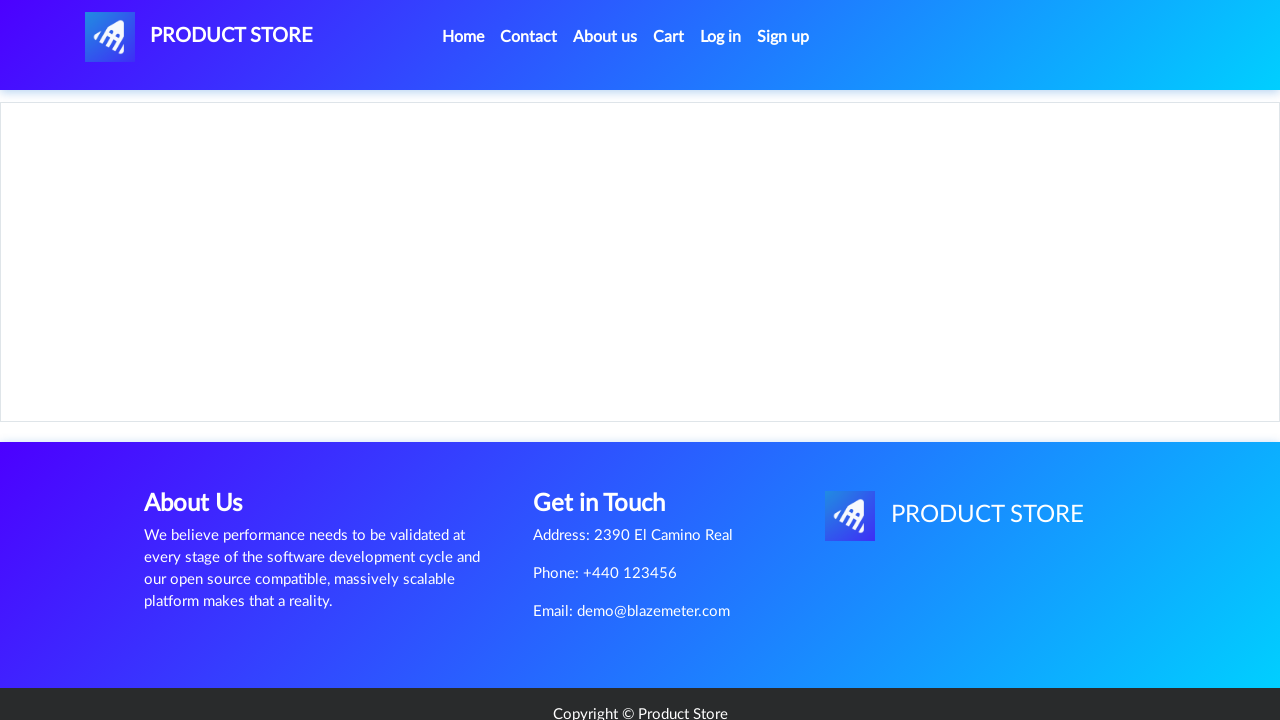

Add to cart button loaded on product page
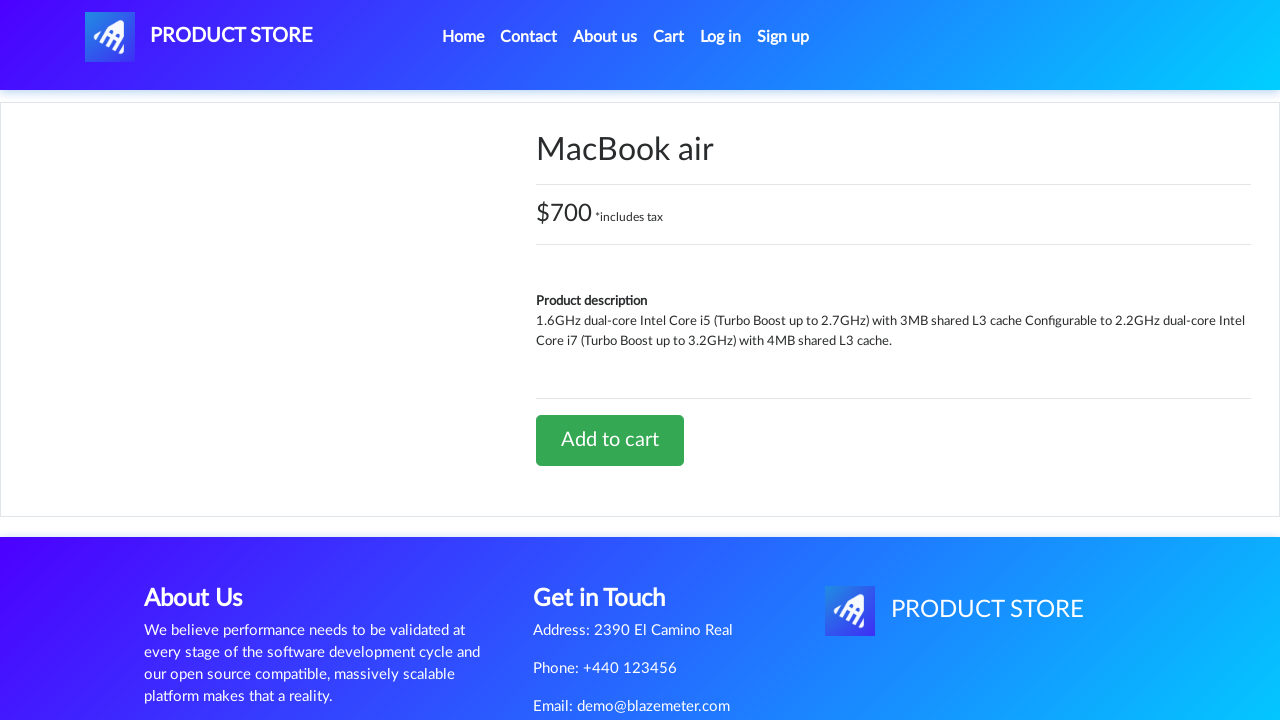

Clicked Add to cart button for MacBook Air at (610, 440) on a:text('Add to cart')
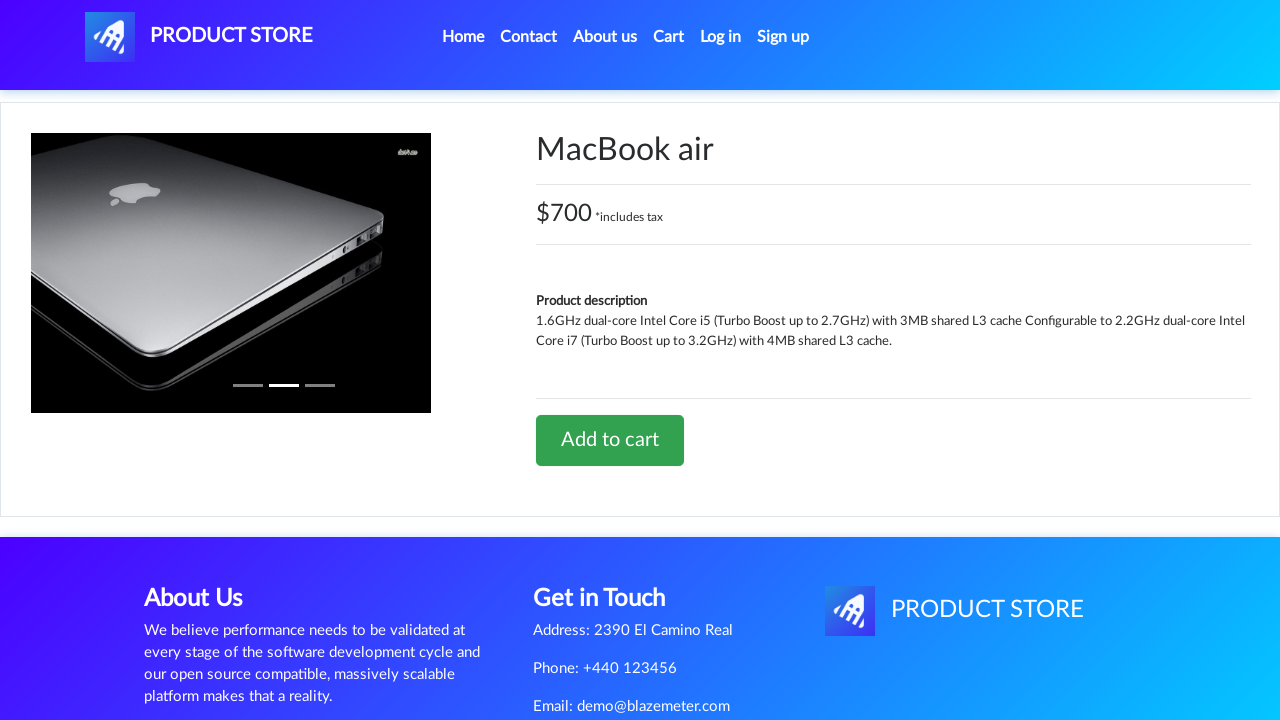

Accepted confirmation dialog after adding to cart
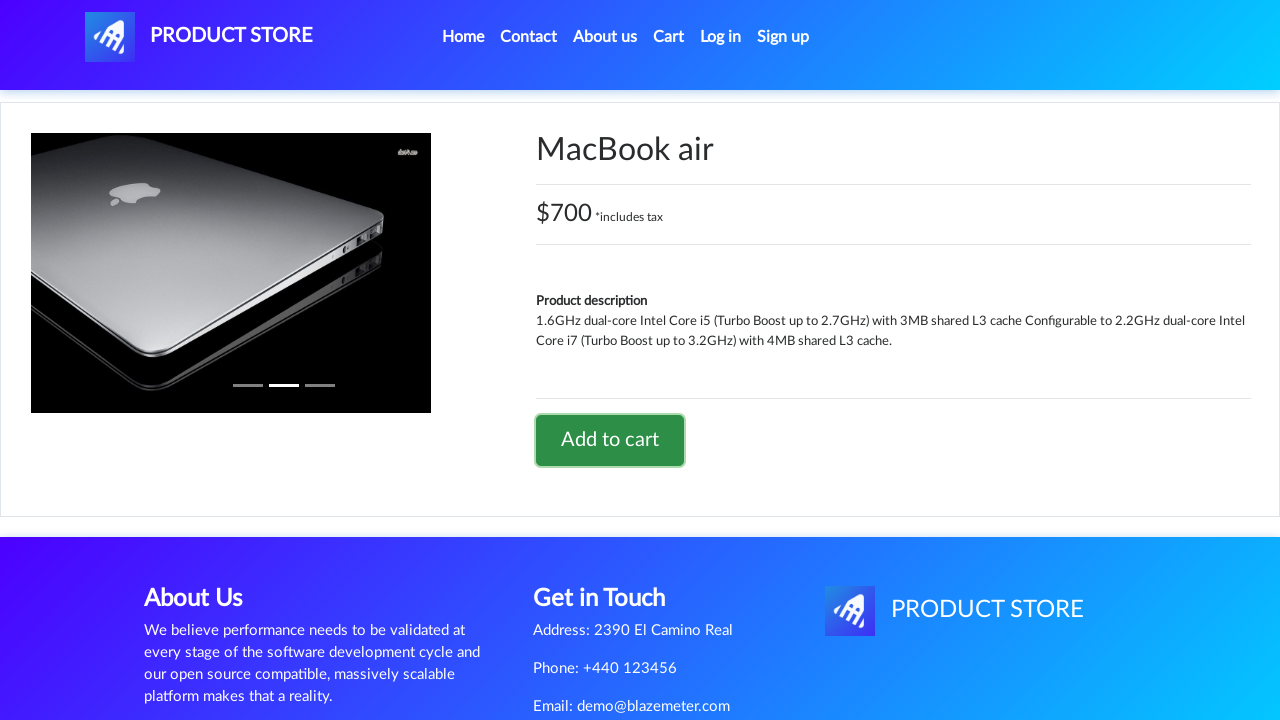

Clicked on Cart link to view cart contents at (669, 37) on a:text('Cart')
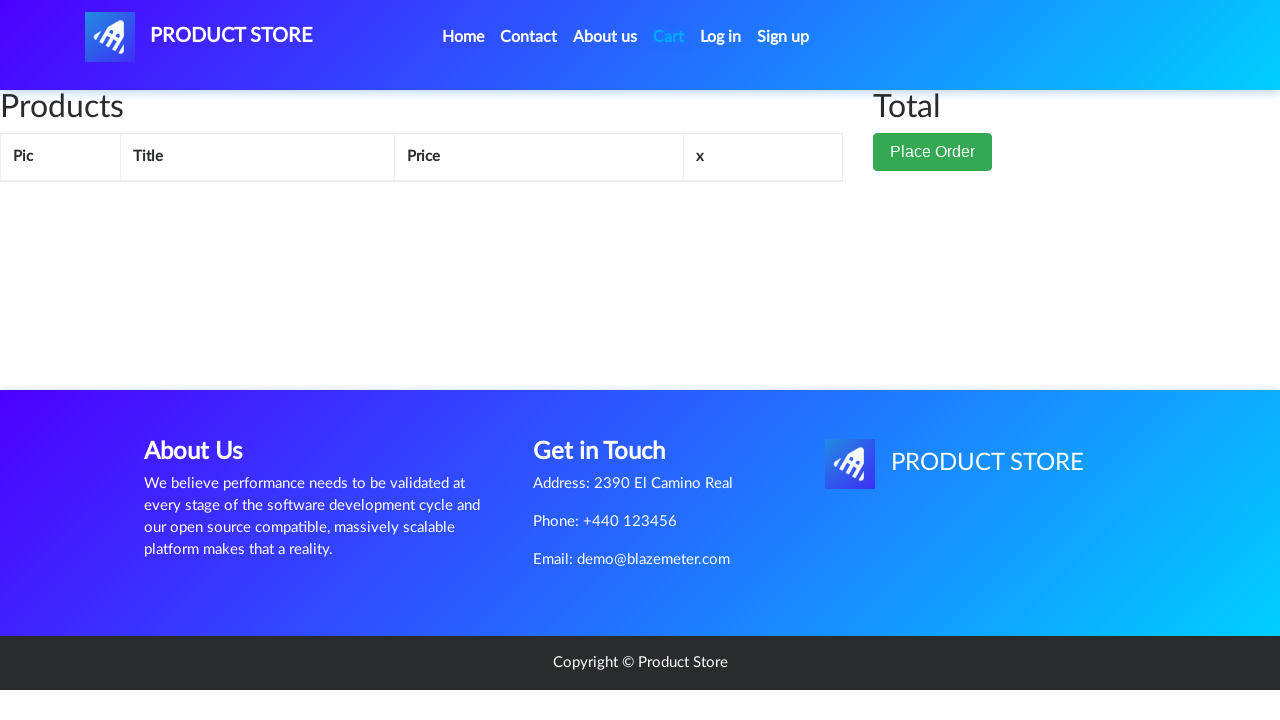

Cart page loaded and MacBook Air product visible in cart
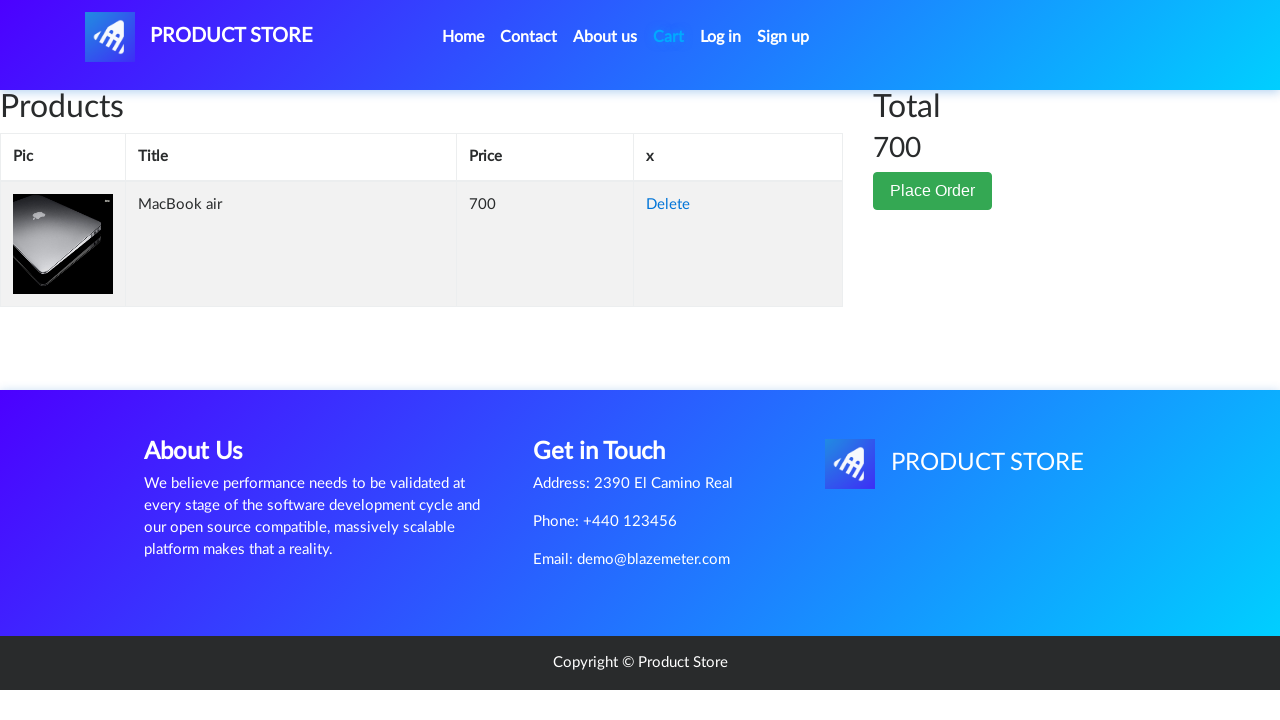

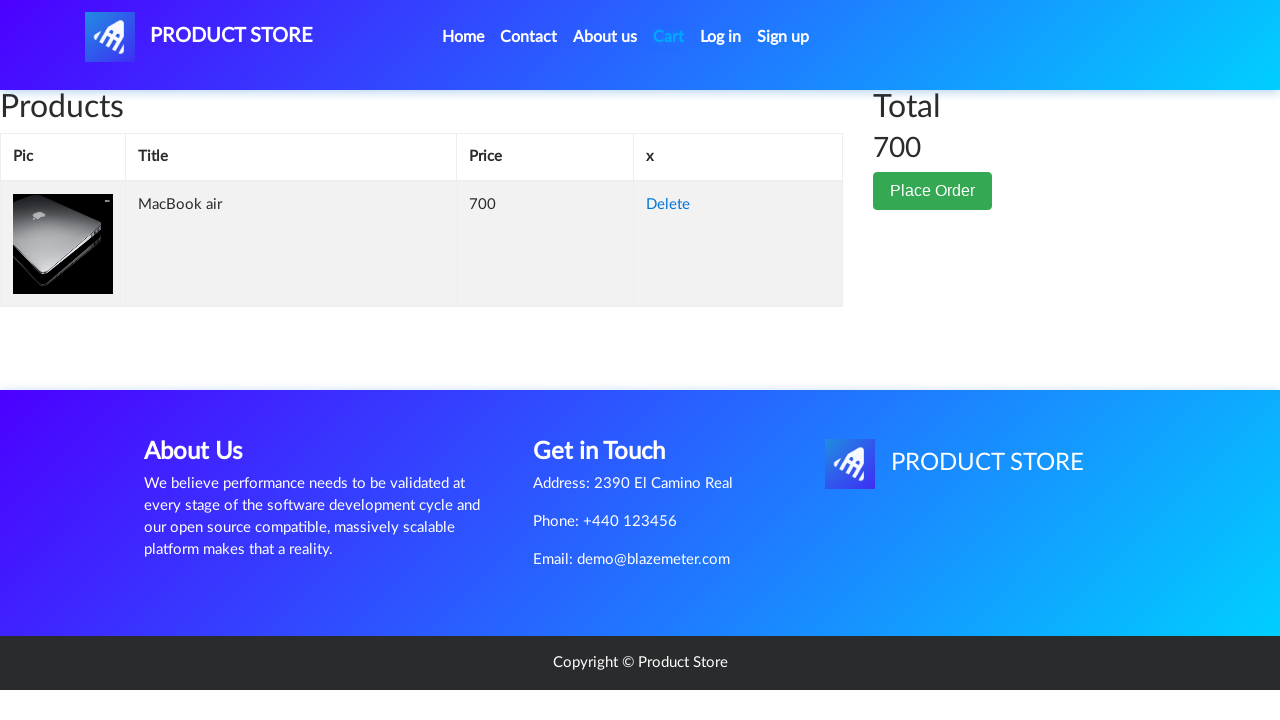